Verifies that attempting to find a non-existent element on the page results in no matches

Starting URL: https://duckduckgo.com

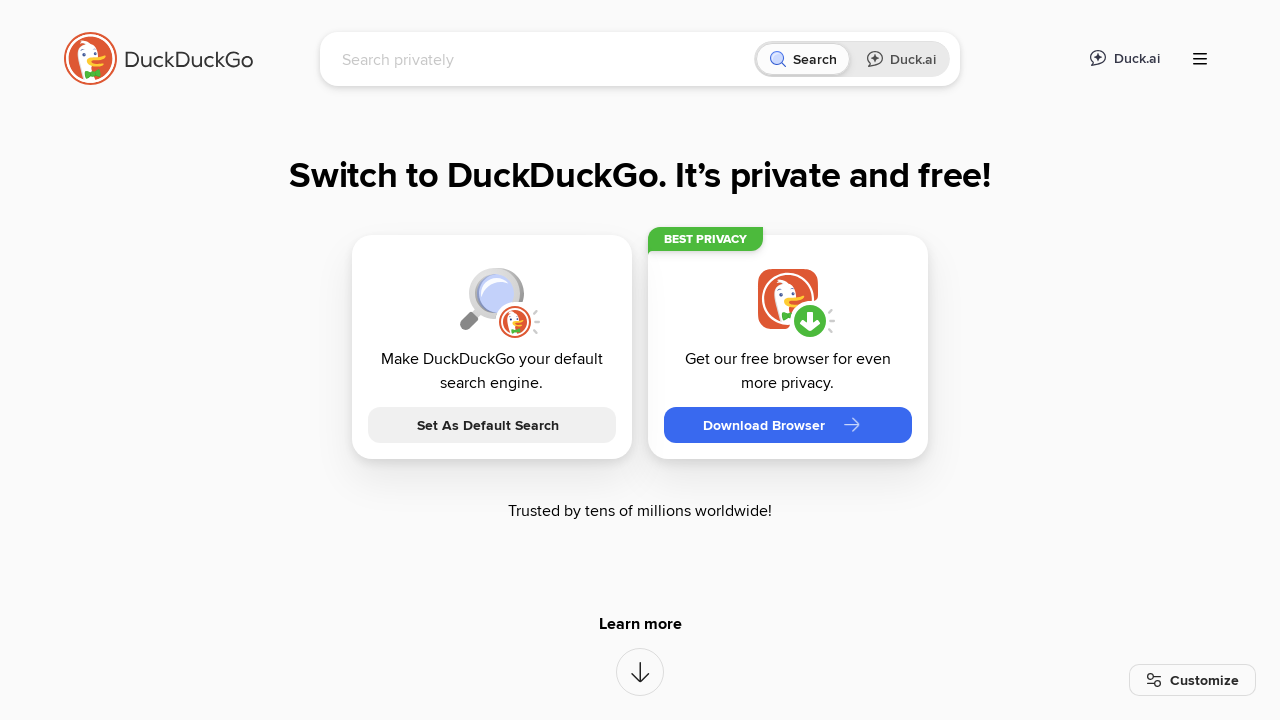

Located non-existent element with text '¯\_(ツ)_/¯ '
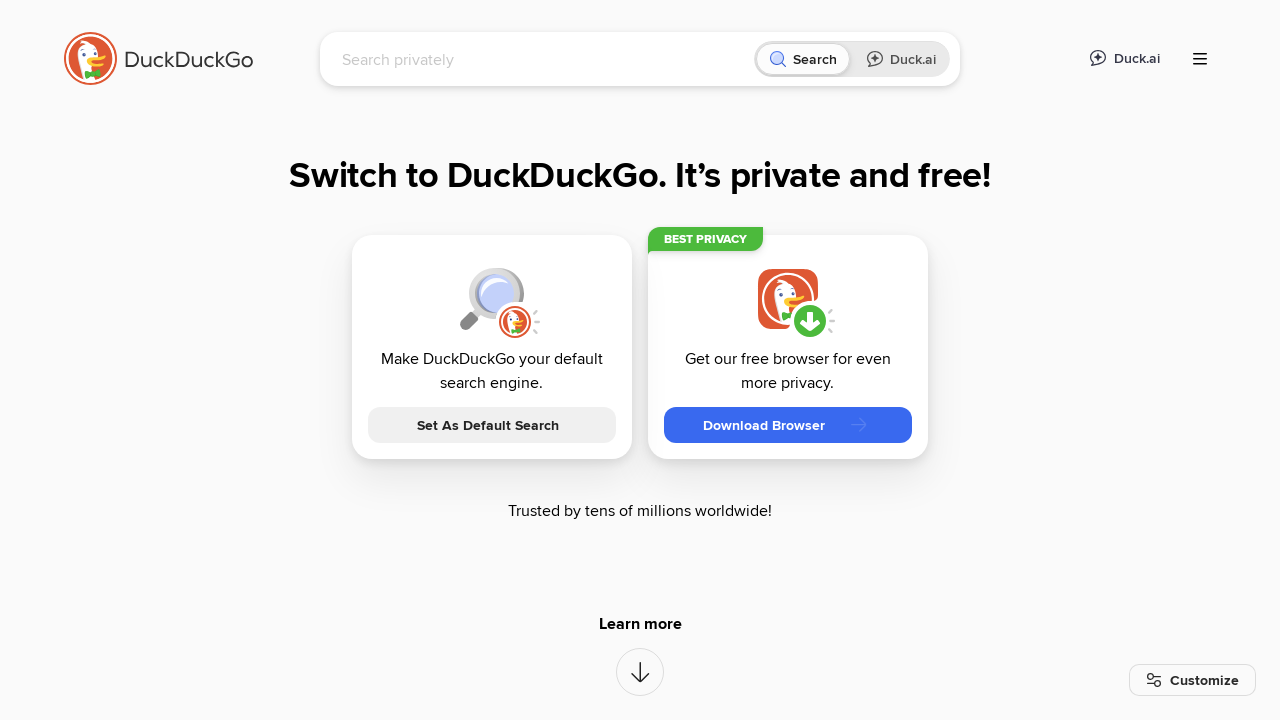

Verified that non-existent element count is 0
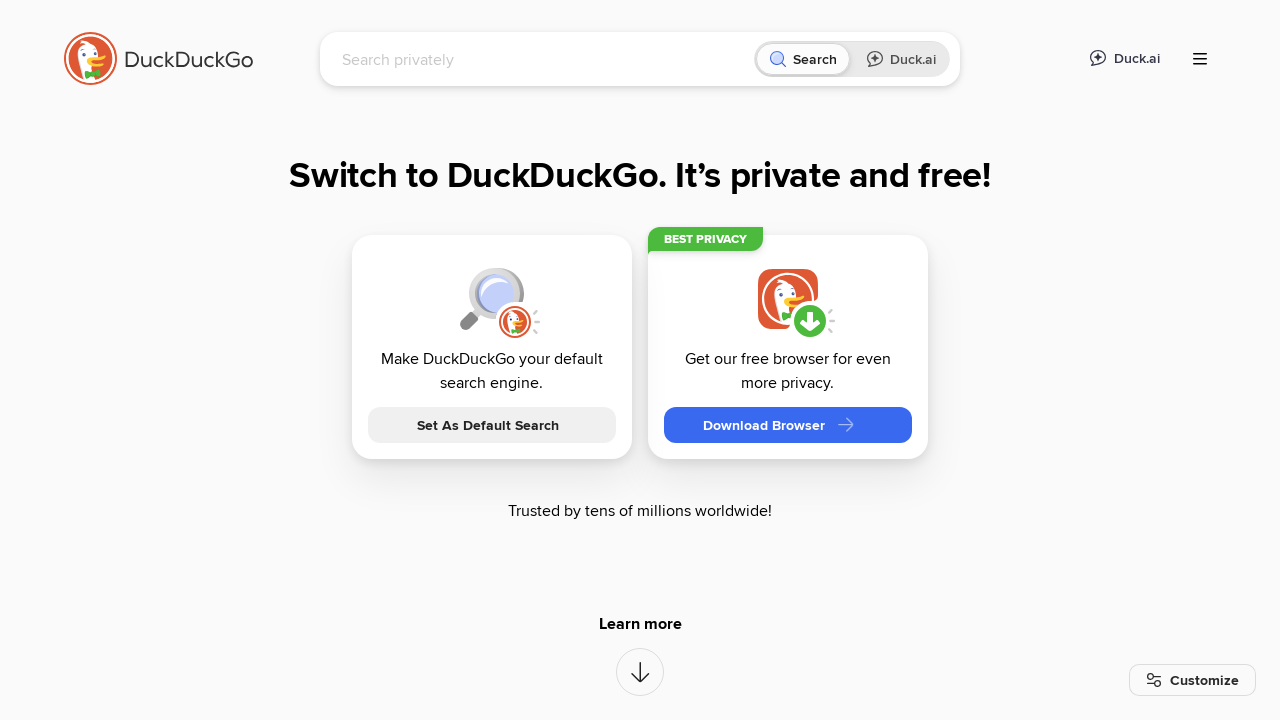

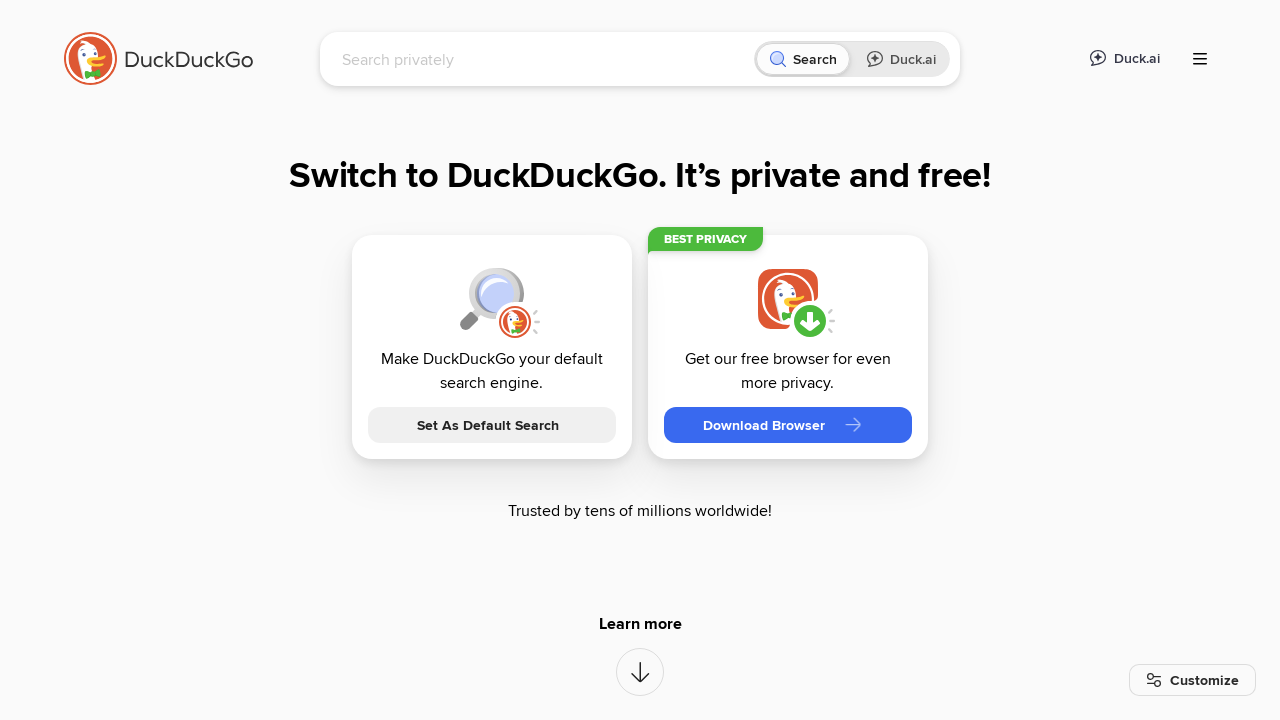